Tests ABN Lookup search with a non-existent business name and verifies the no results message is displayed

Starting URL: https://abr.business.gov.au/

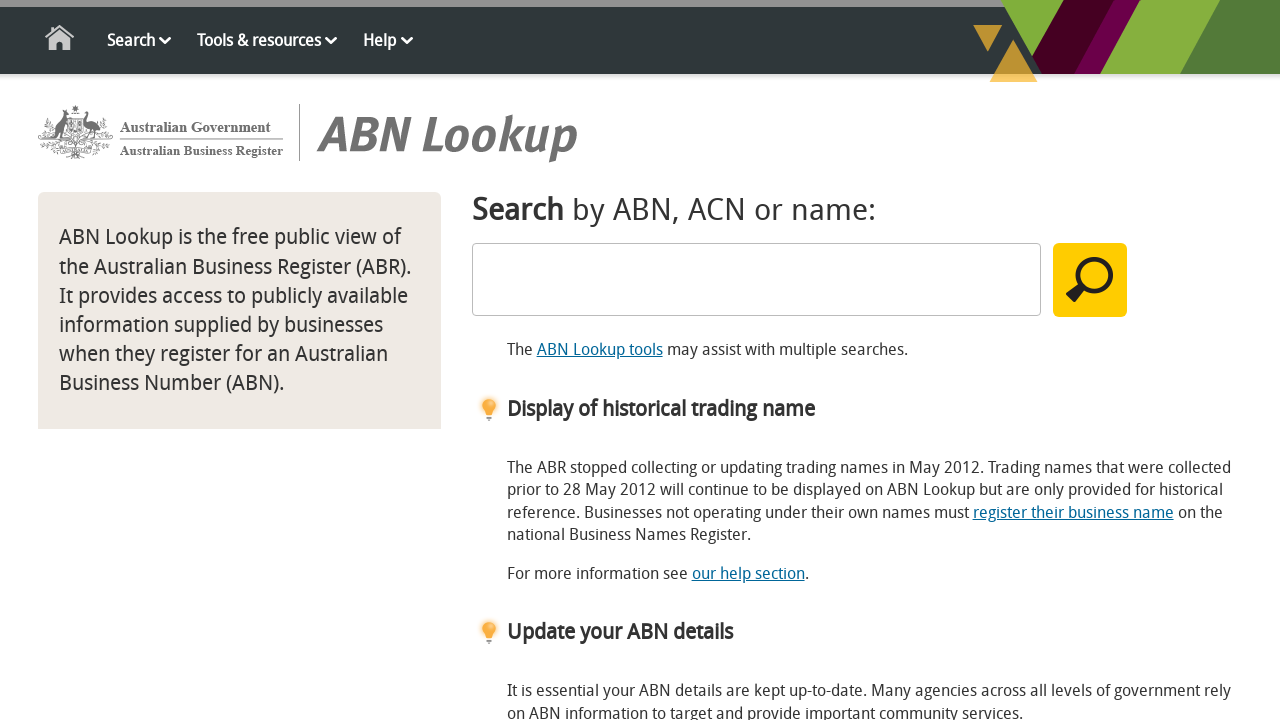

Filled search field with non-existent business name 'xyznonexistentbusiness12345' on #SearchText
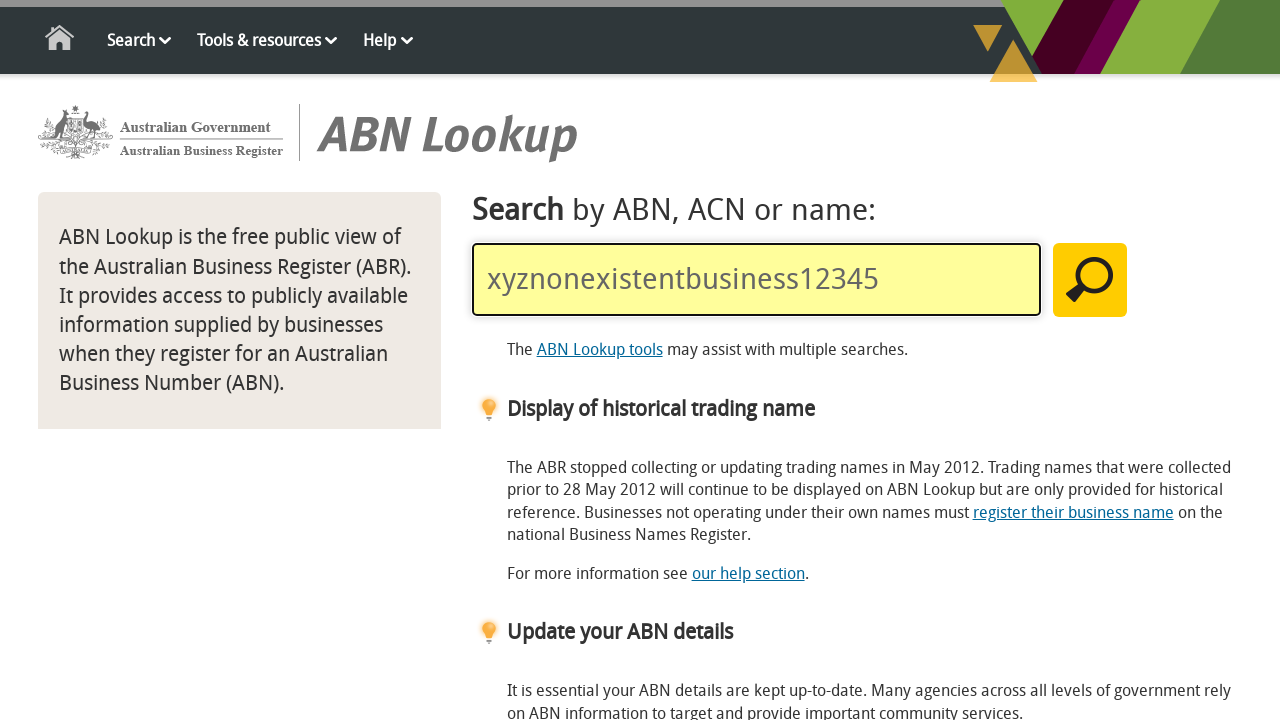

Clicked search button to perform ABN lookup at (1090, 280) on #MainSearchButton
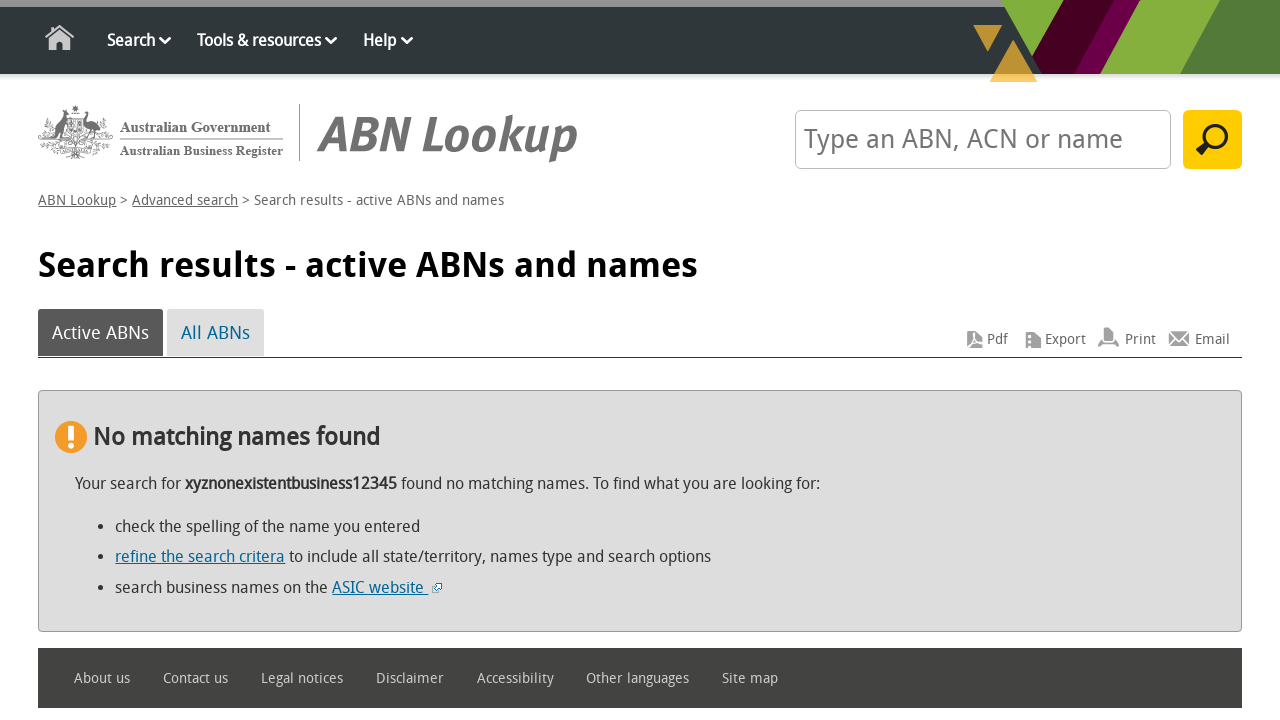

No results message displayed confirming search returned no matching businesses
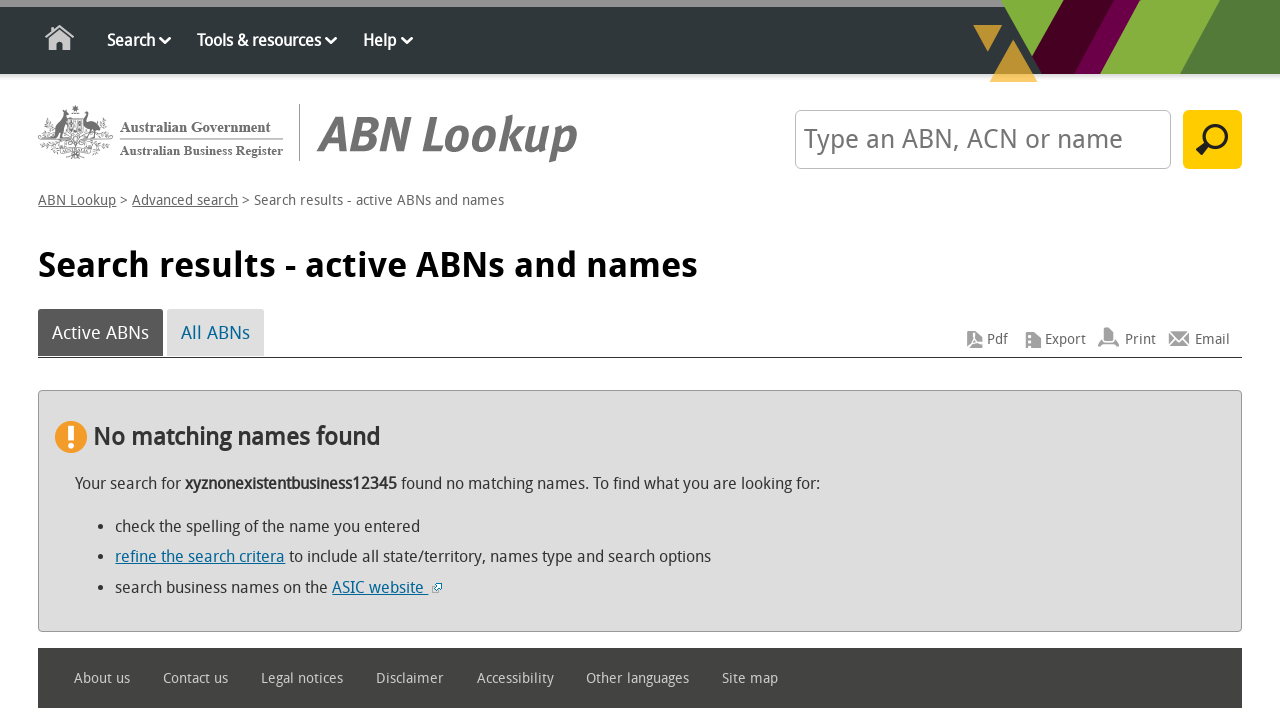

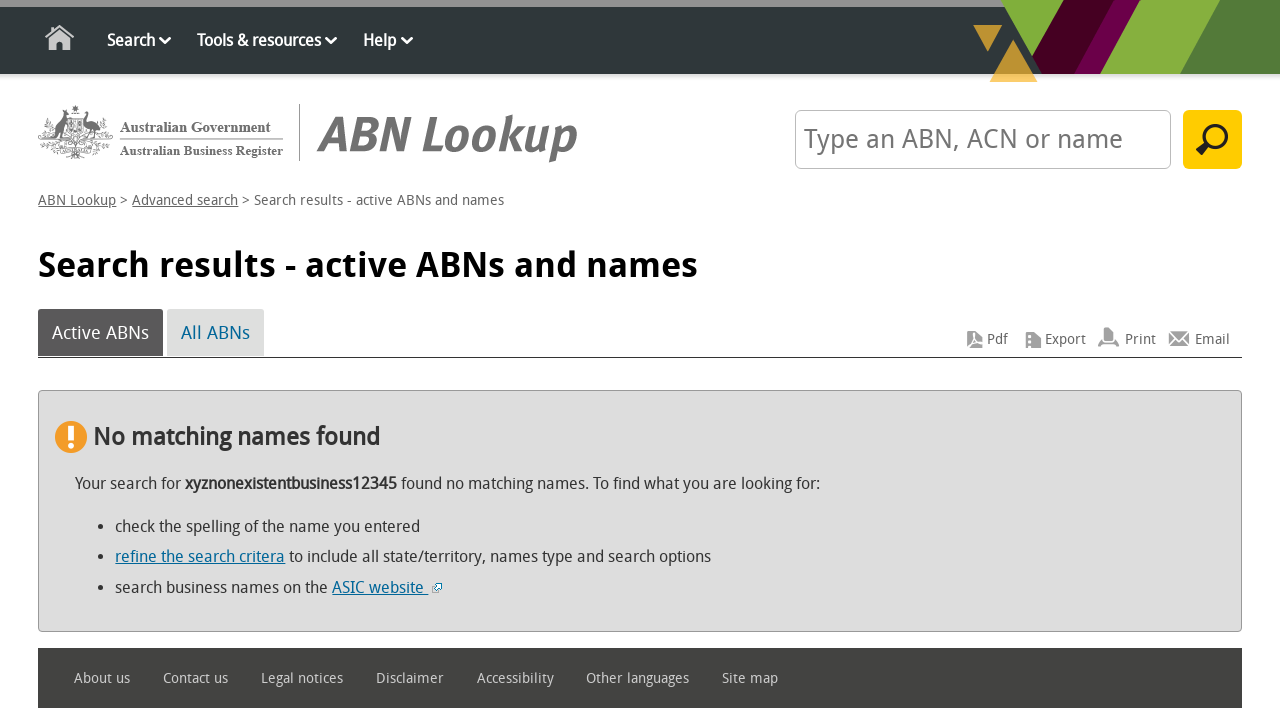